Tests alert functionality by entering a name, clicking the Alert button, and accepting the JavaScript alert

Starting URL: https://rahulshettyacademy.com/AutomationPractice/

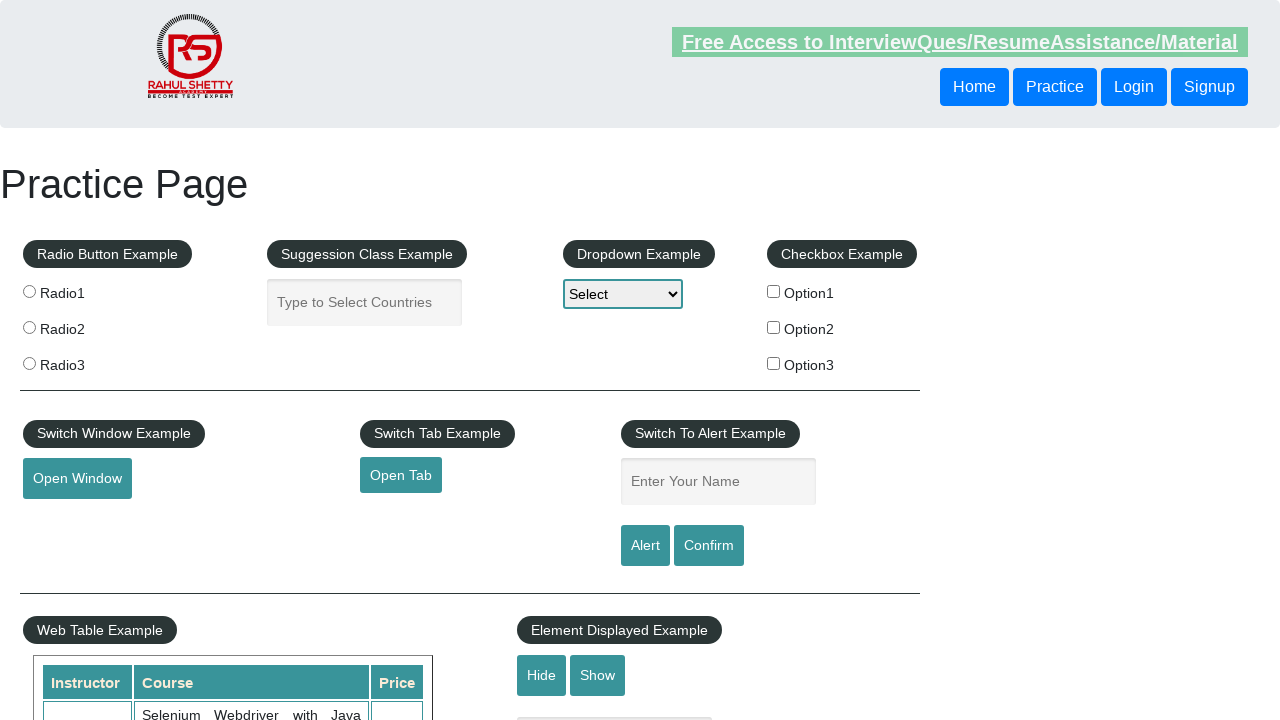

Filled name field with 'Stori Card' on #name
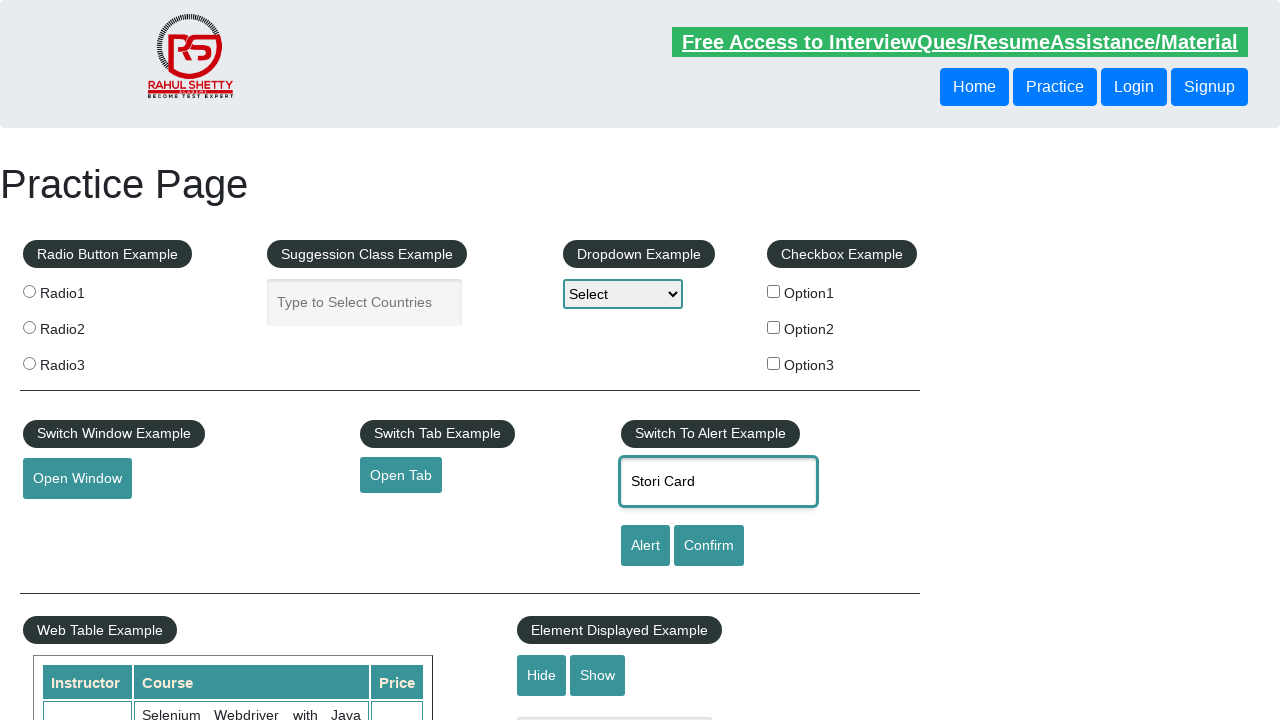

Set up dialog handler to accept alerts
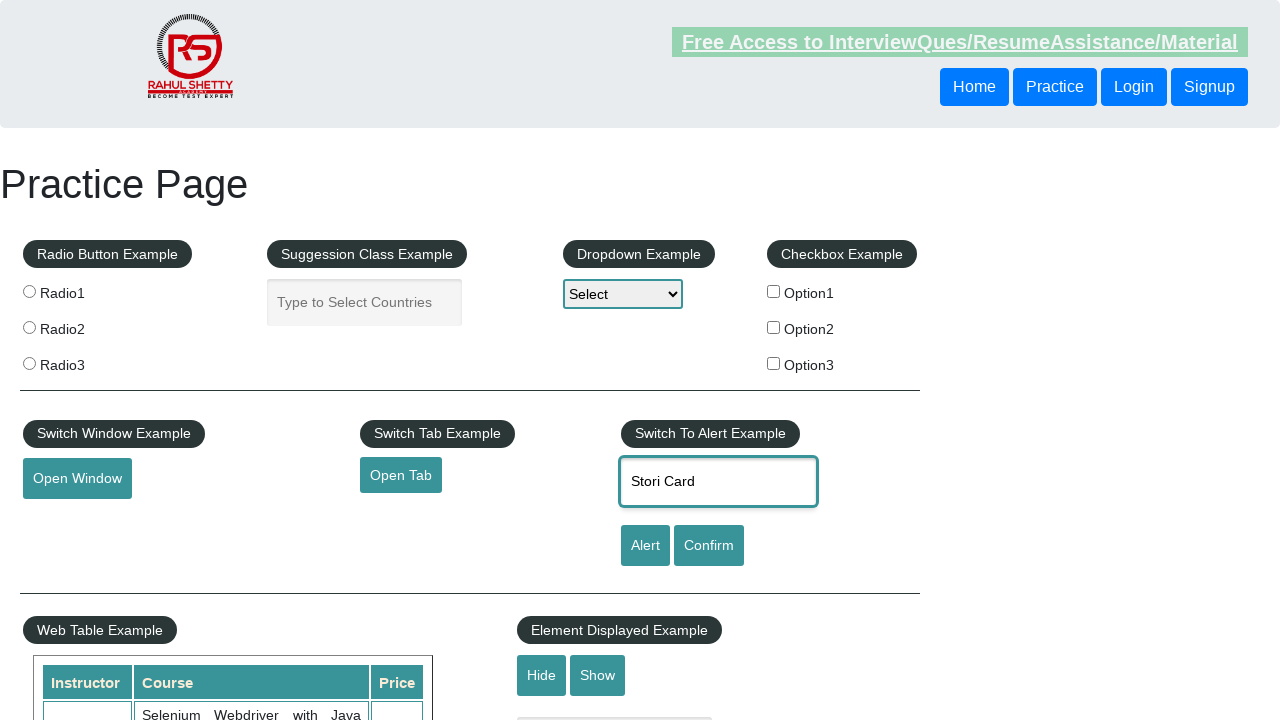

Clicked the Alert button at (645, 546) on #alertbtn
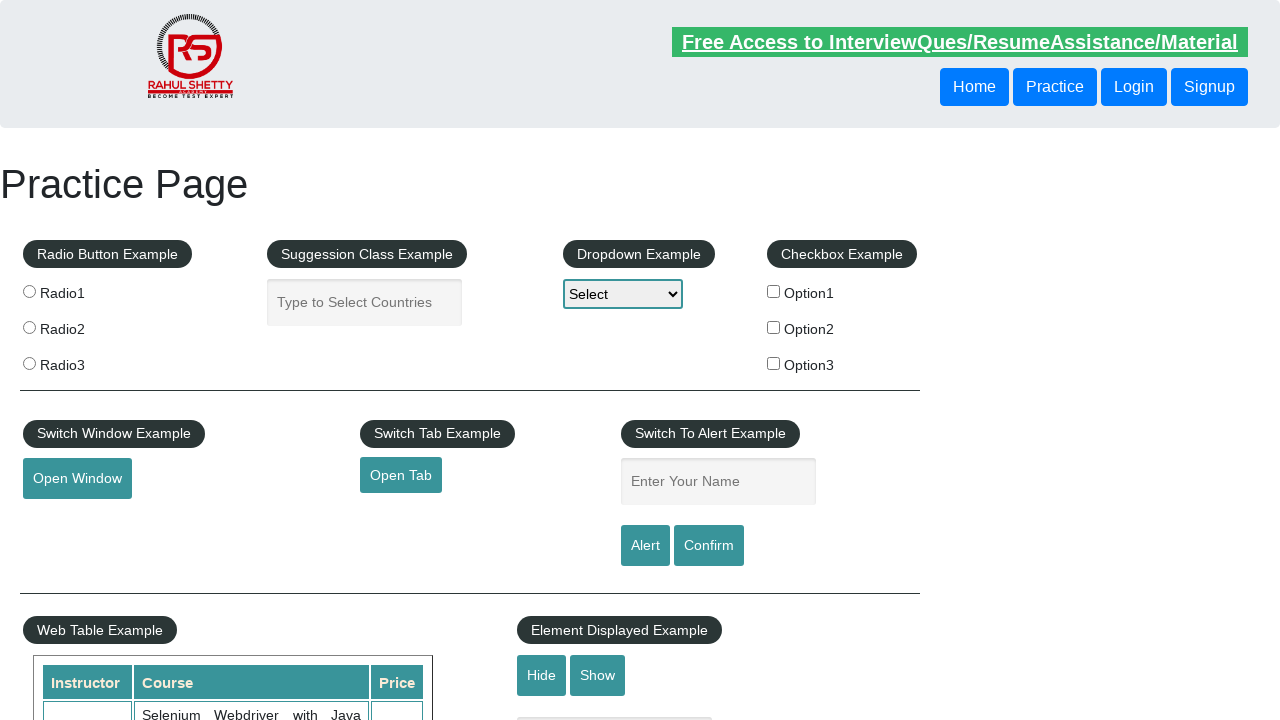

Waited 500ms for dialog to be handled
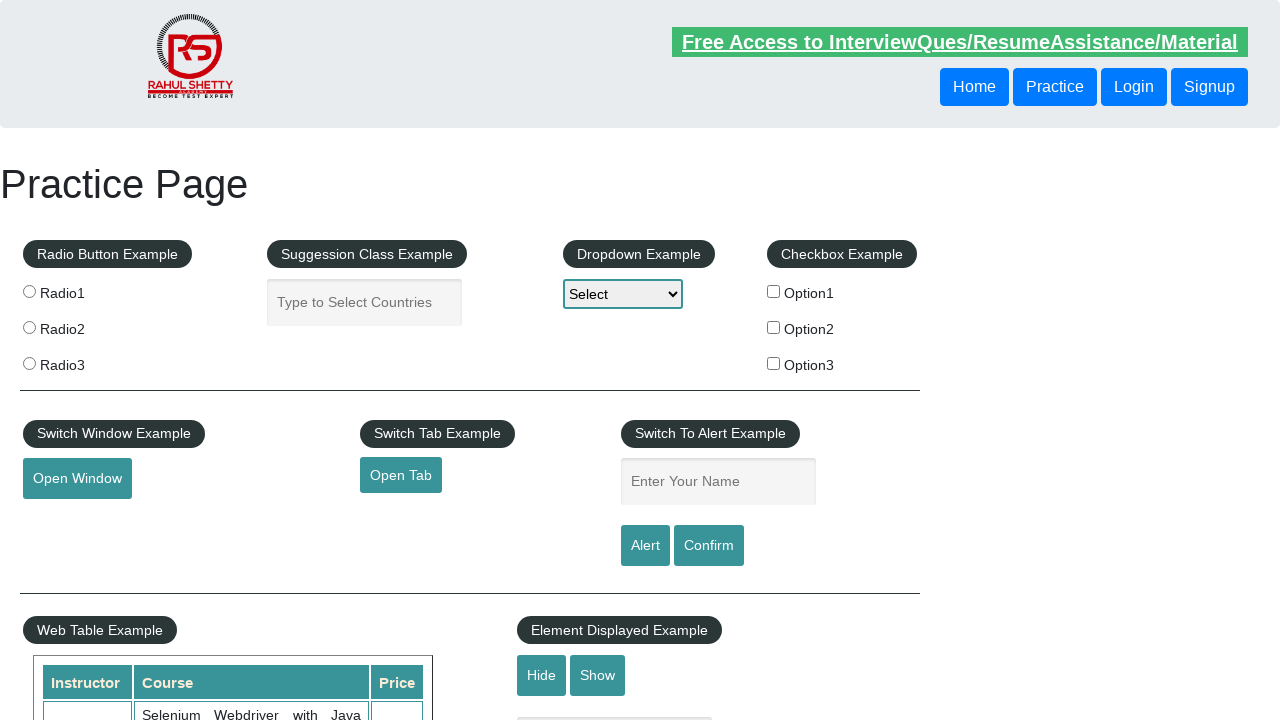

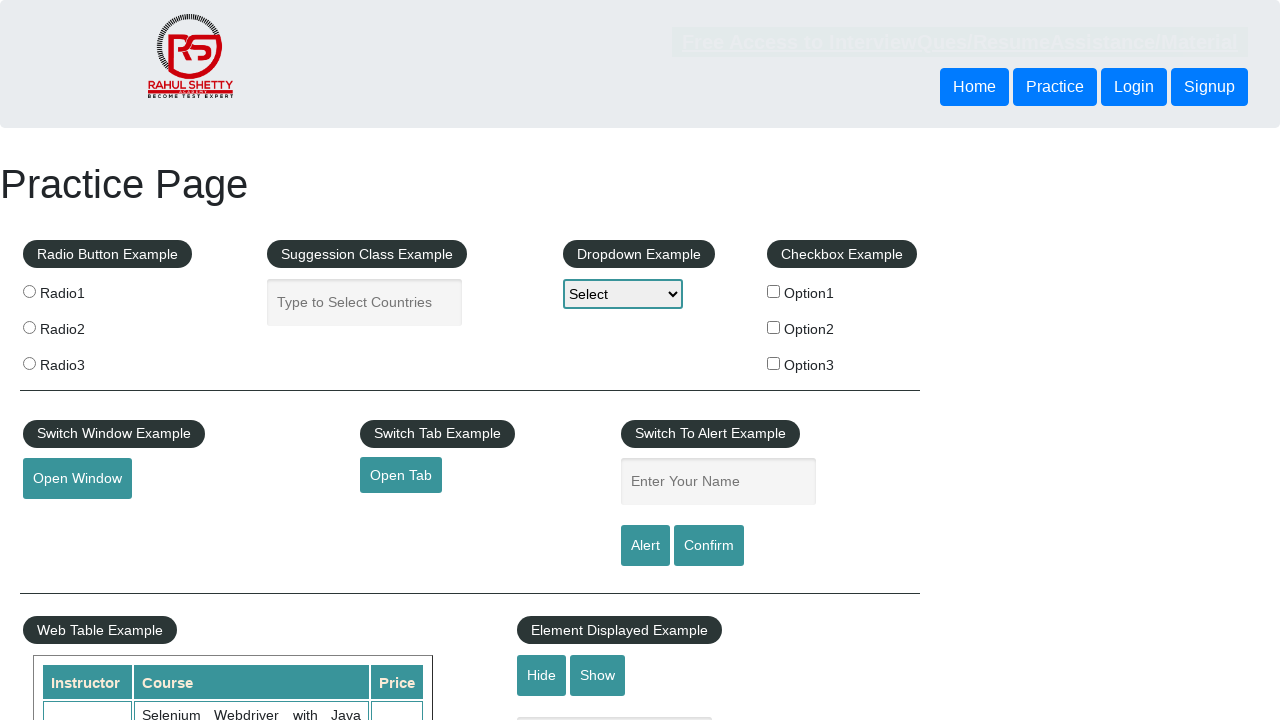